Tests the jQuery UI selectable widget by selecting multiple list items using Ctrl+click functionality

Starting URL: http://jqueryui.com/selectable/

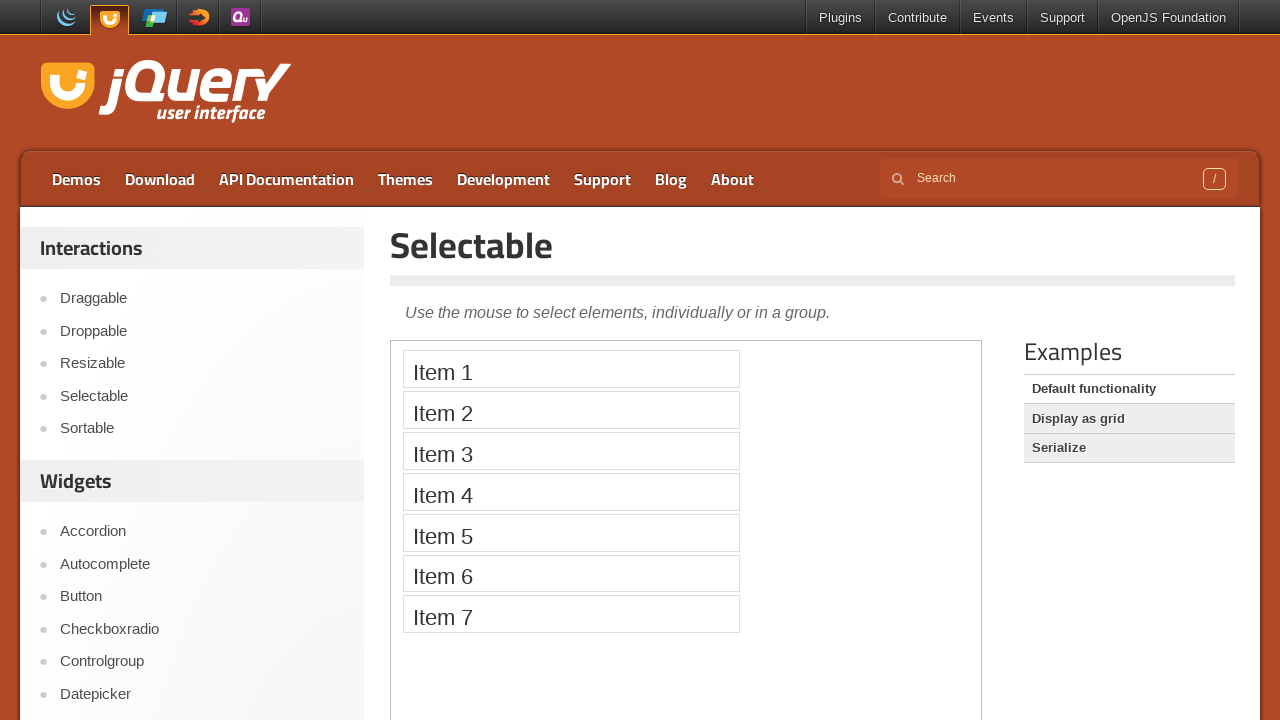

Located the iframe containing the selectable demo
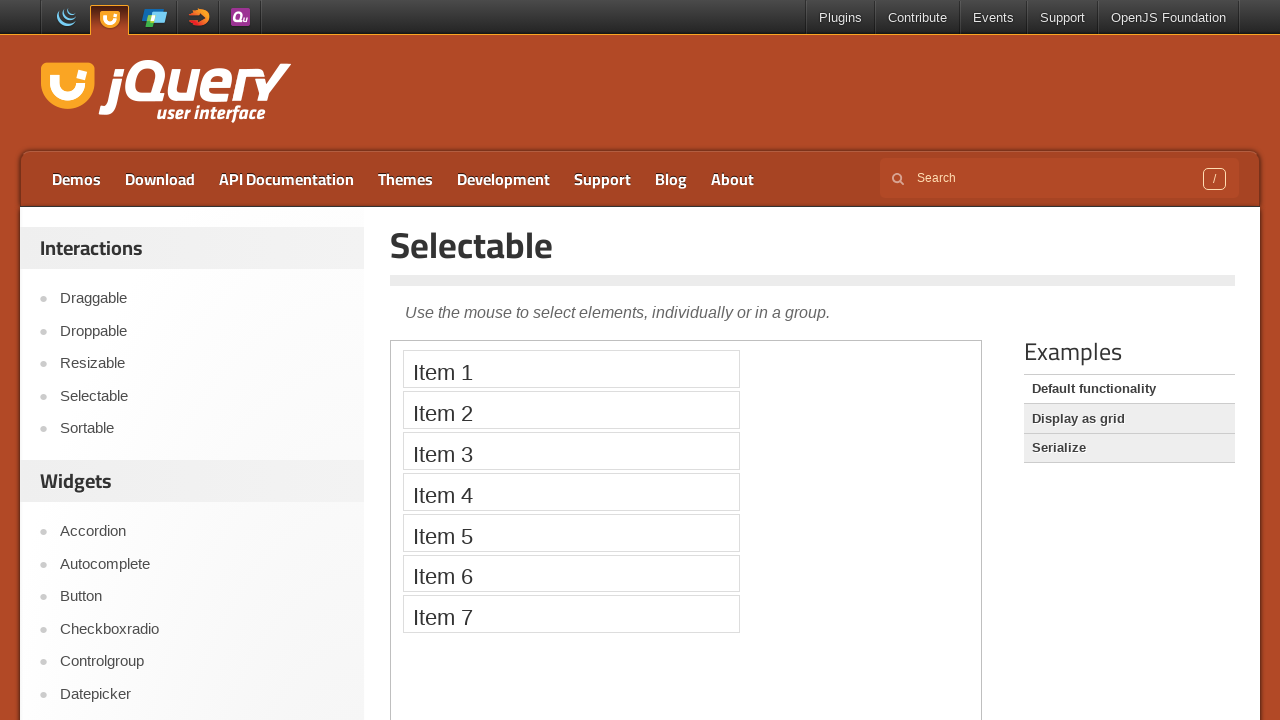

Waited 1 second for page to load
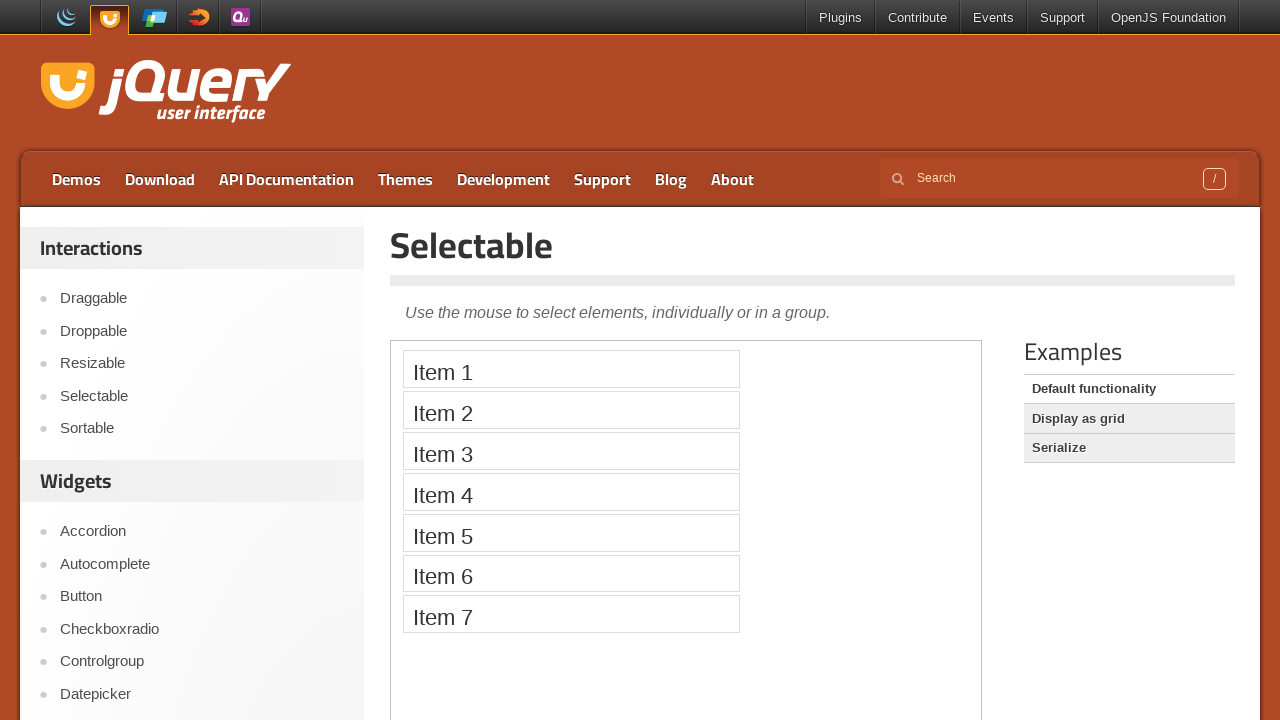

Ctrl+clicked the first list item to select it at (571, 369) on iframe >> nth=0 >> internal:control=enter-frame >> #selectable > li:nth-child(1)
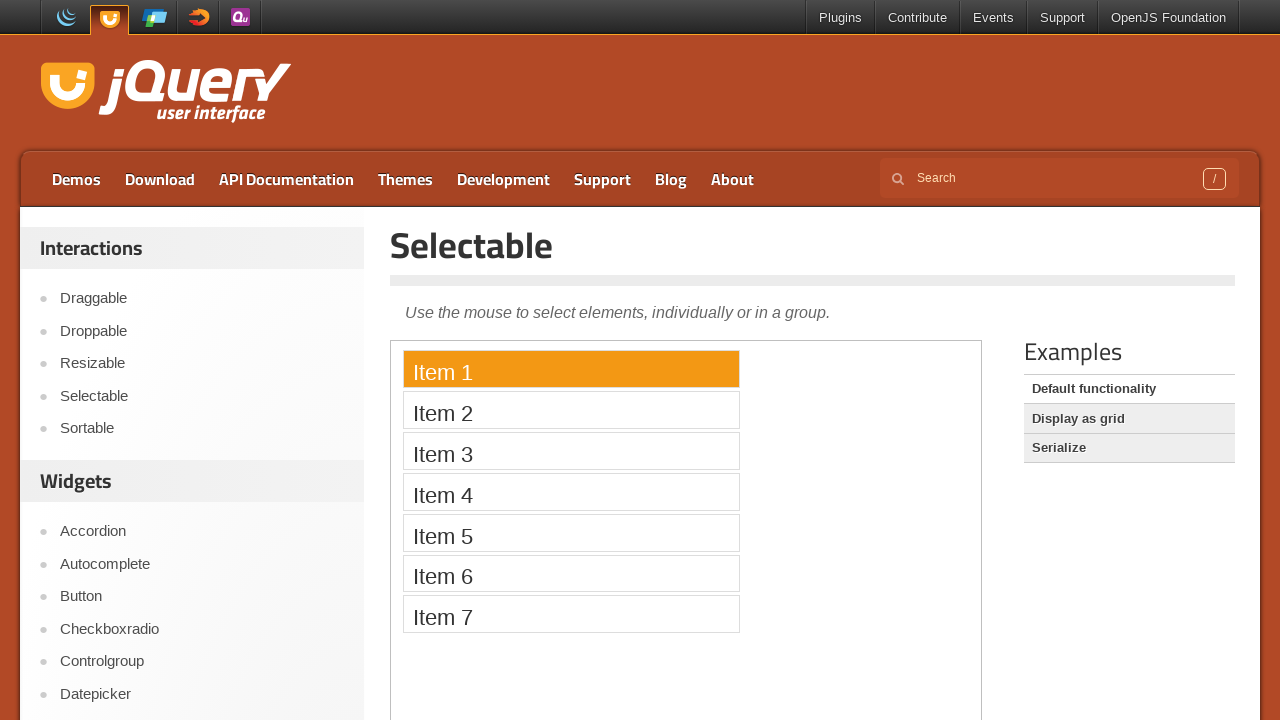

Ctrl+clicked the third list item to add it to selection at (571, 451) on iframe >> nth=0 >> internal:control=enter-frame >> #selectable > li:nth-child(3)
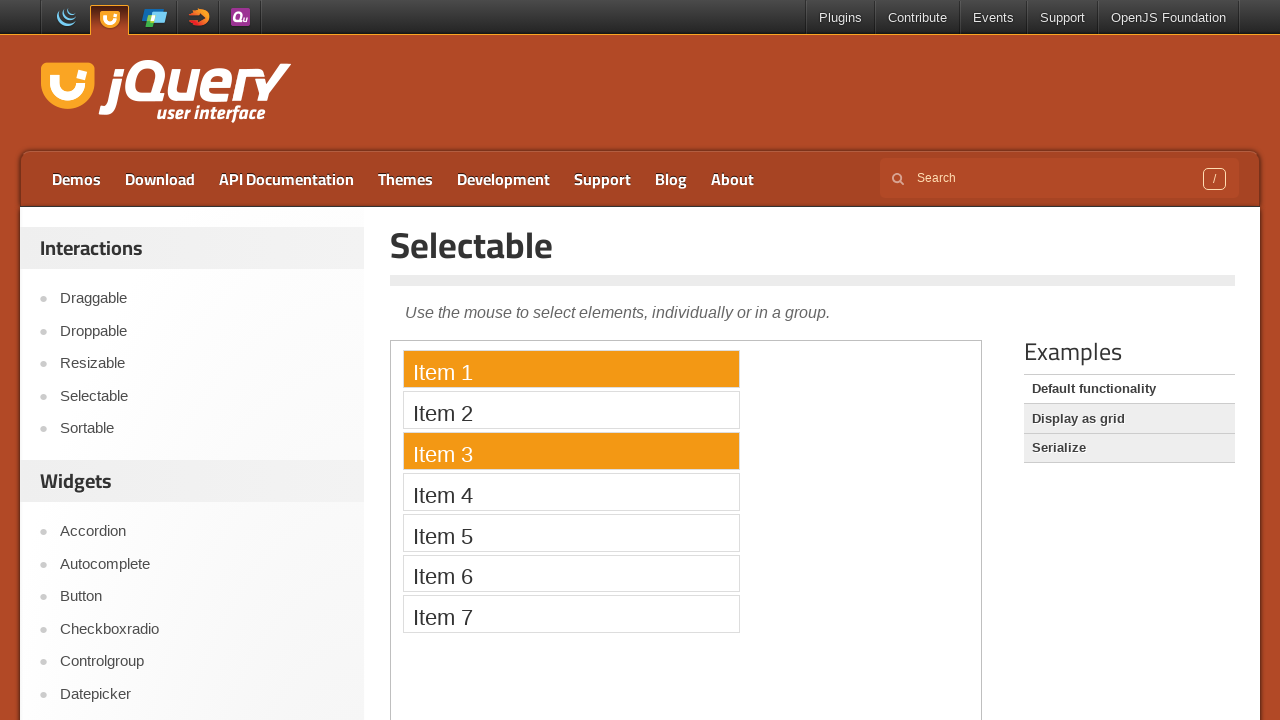

Ctrl+clicked the fourth list item to add it to selection at (571, 492) on iframe >> nth=0 >> internal:control=enter-frame >> #selectable > li:nth-child(4)
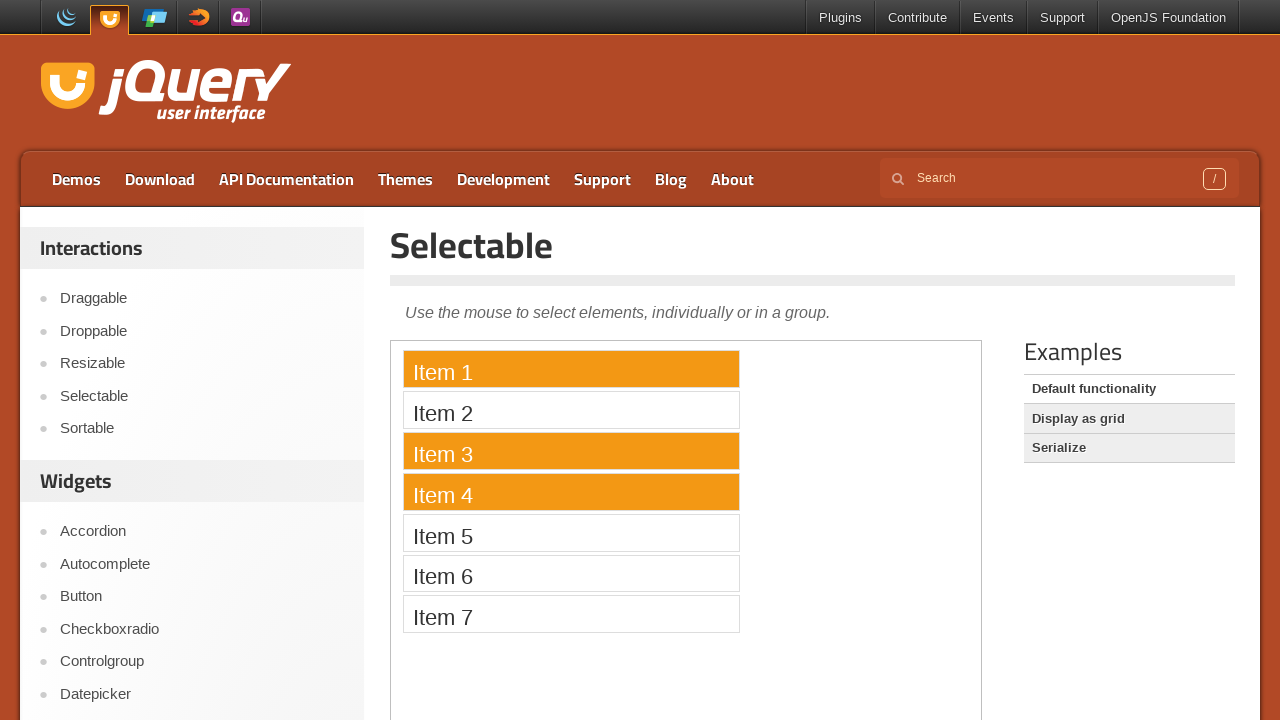

Ctrl+clicked the fifth list item to add it to selection at (571, 532) on iframe >> nth=0 >> internal:control=enter-frame >> #selectable > li:nth-child(5)
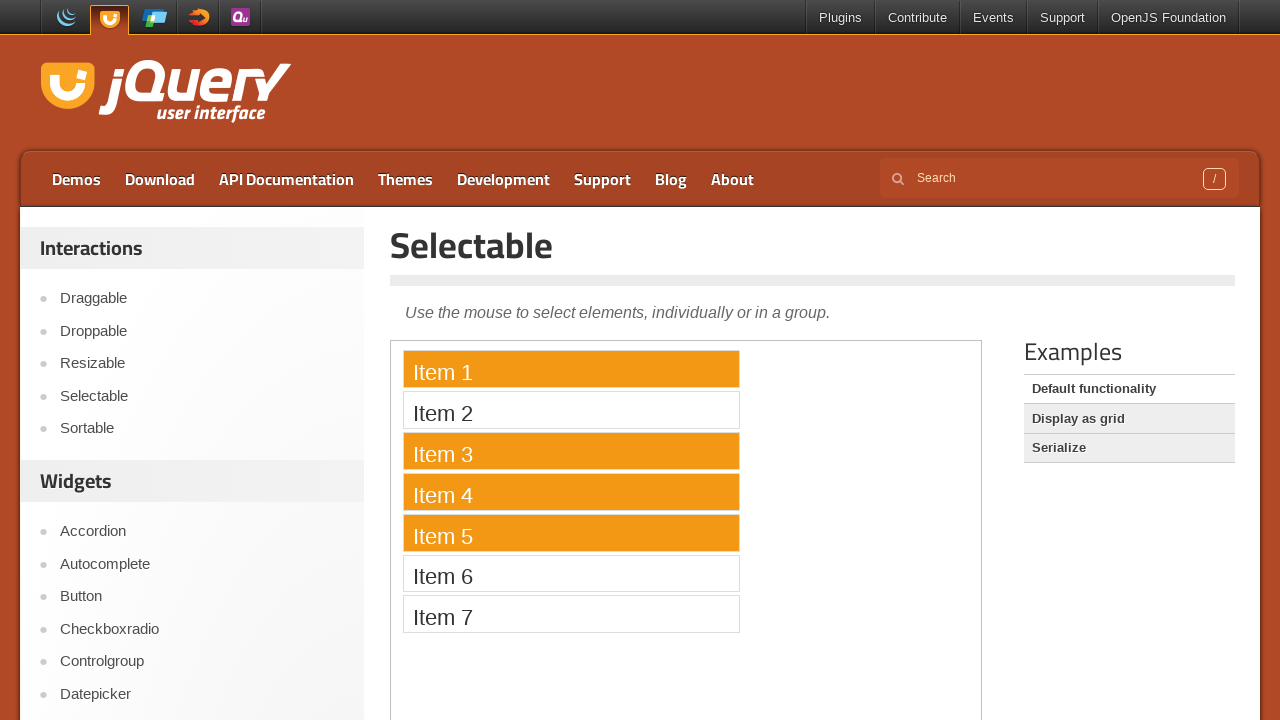

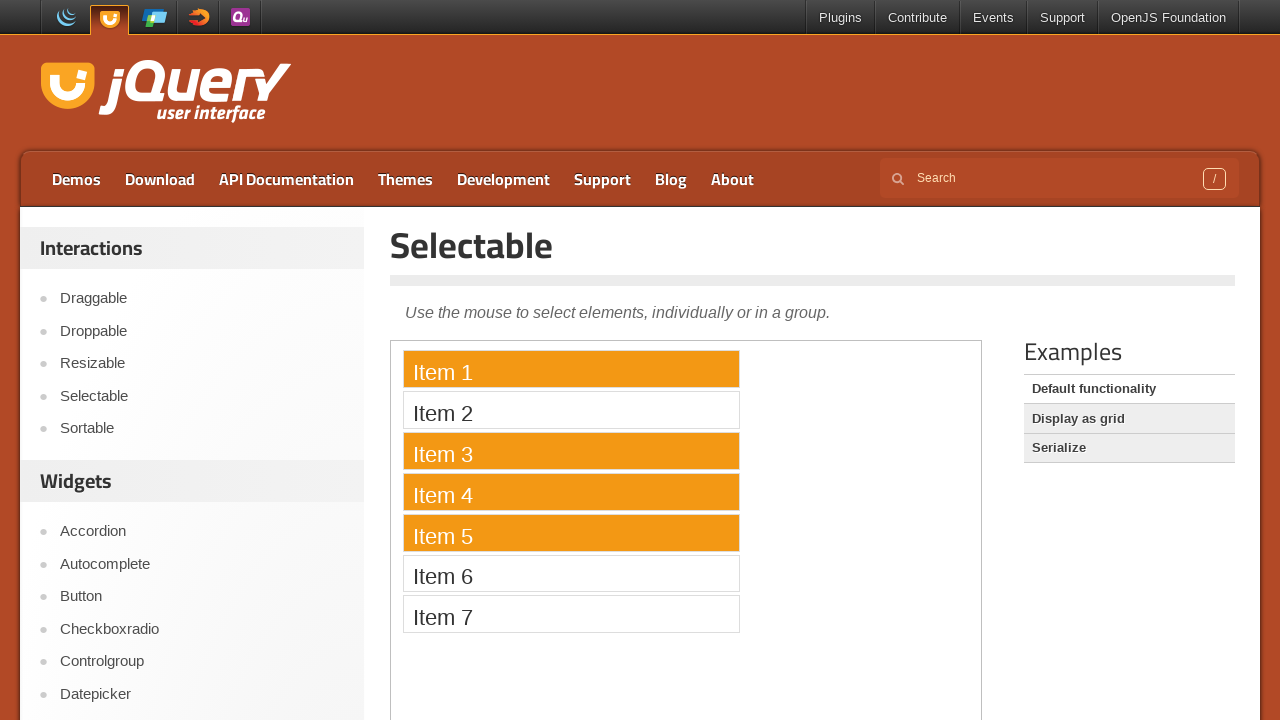